Tests window handle functionality by clicking a link that opens a new tab, switching to the new tab, and verifying the page title is "New Window"

Starting URL: https://the-internet.herokuapp.com/windows

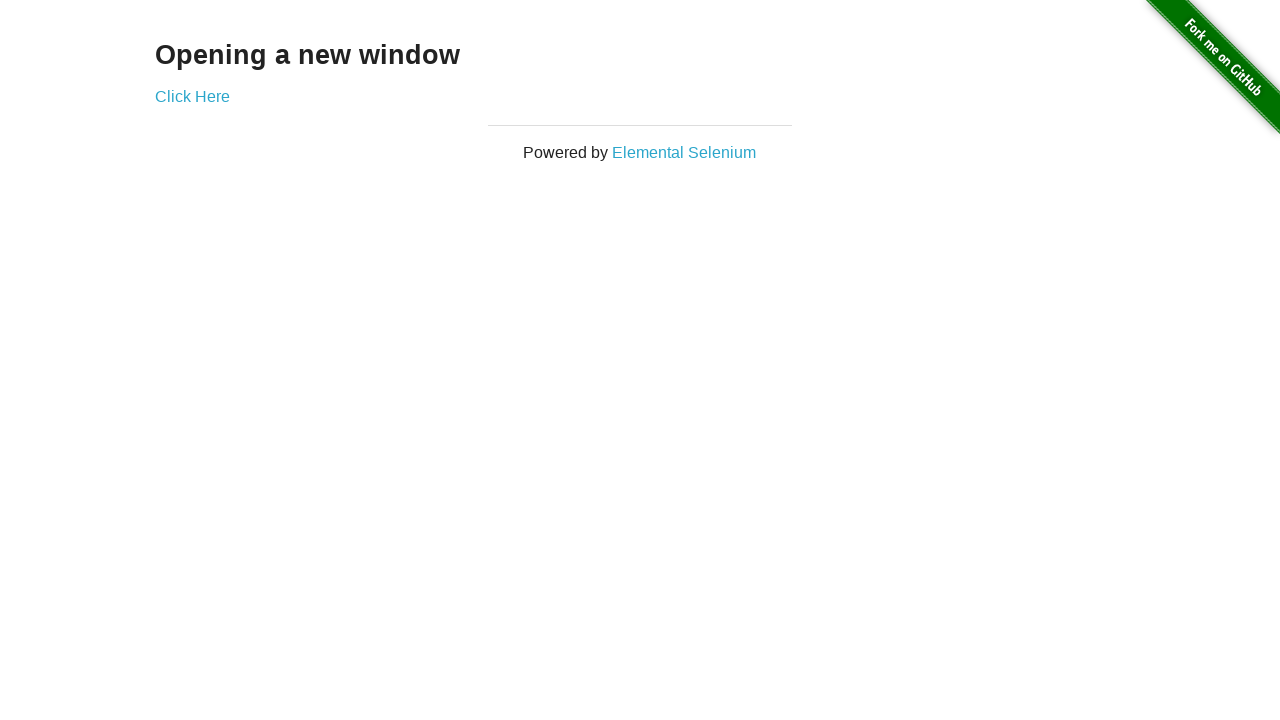

Clicked 'Click Here' link to open new tab at (192, 96) on text=Click Here
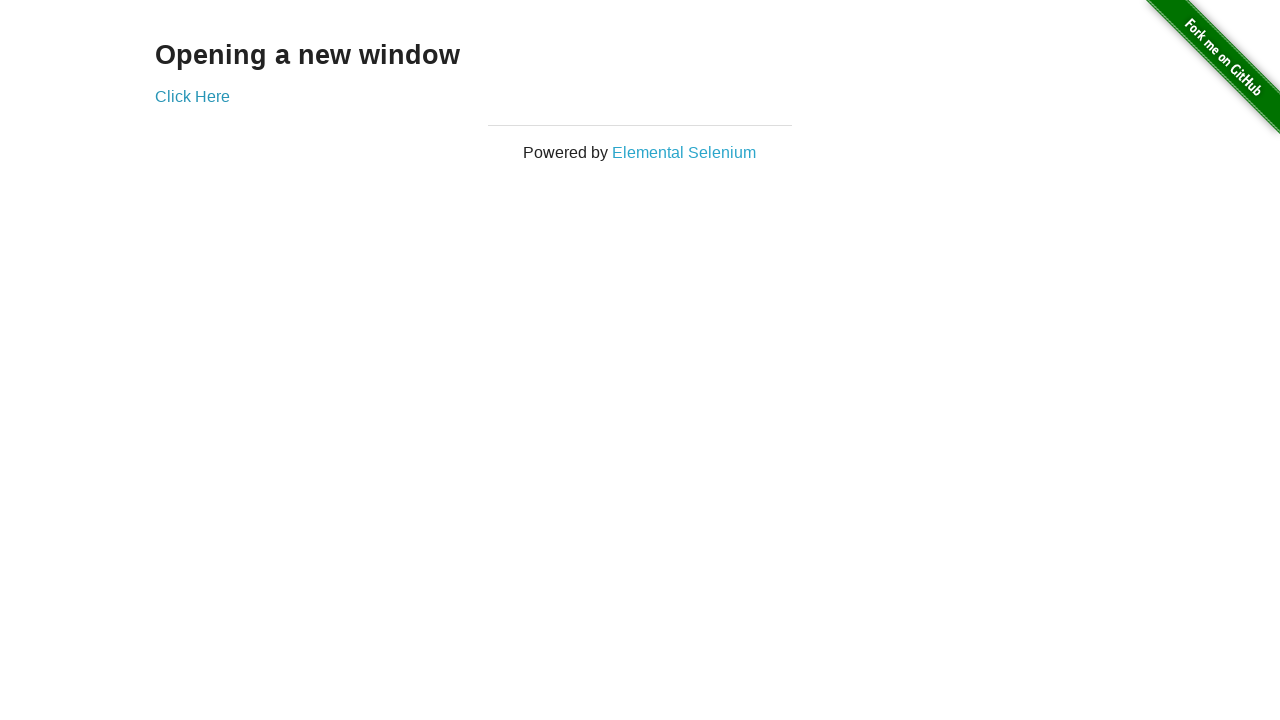

Captured new page object from opened tab
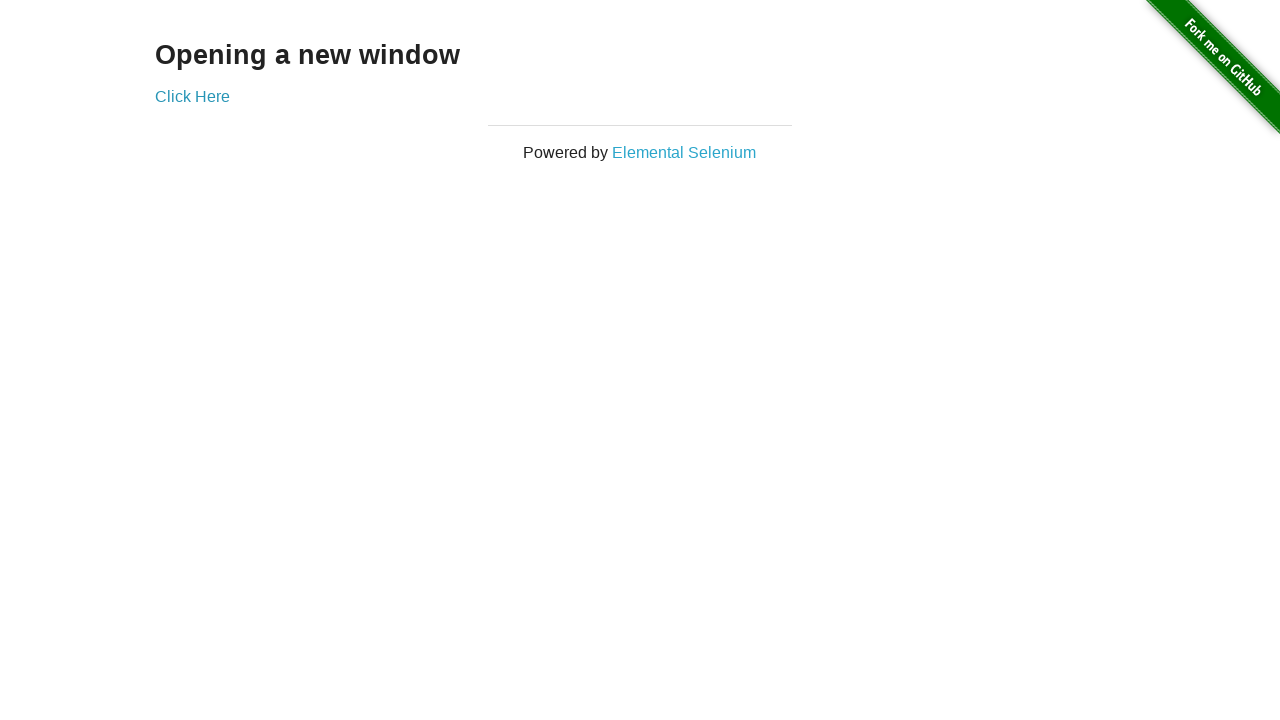

New page finished loading
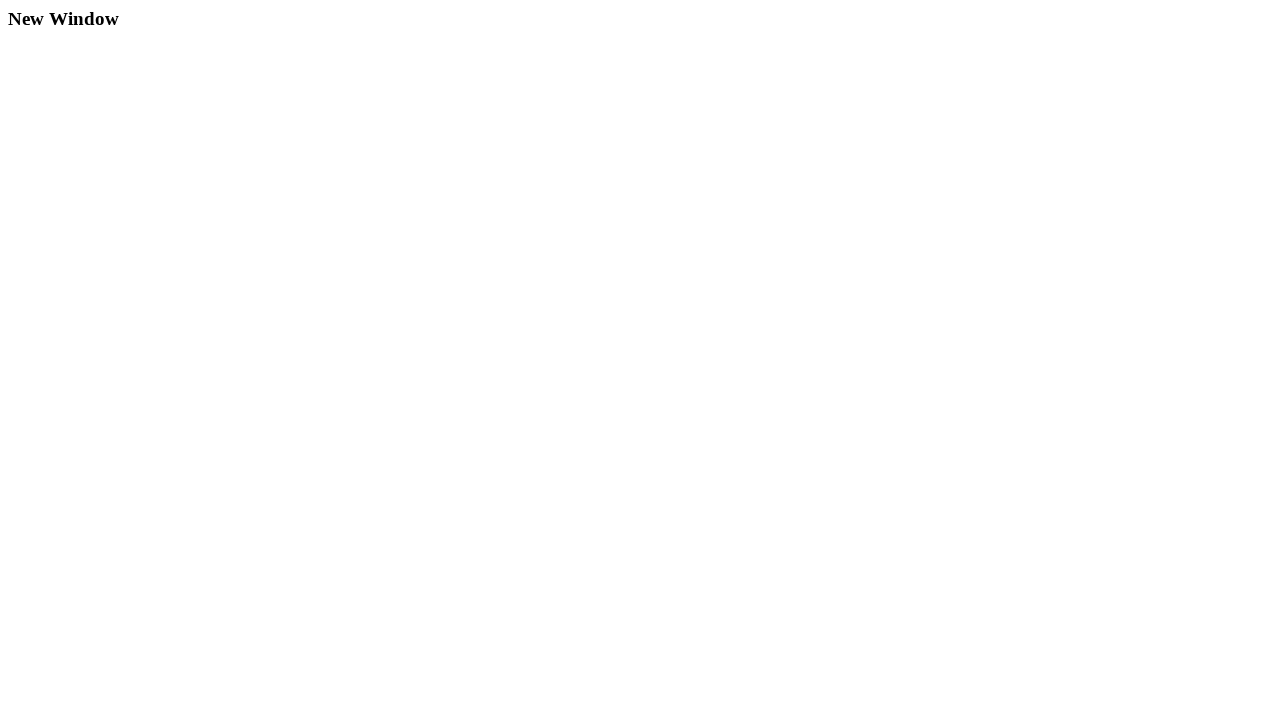

Verified new page title is 'New Window'
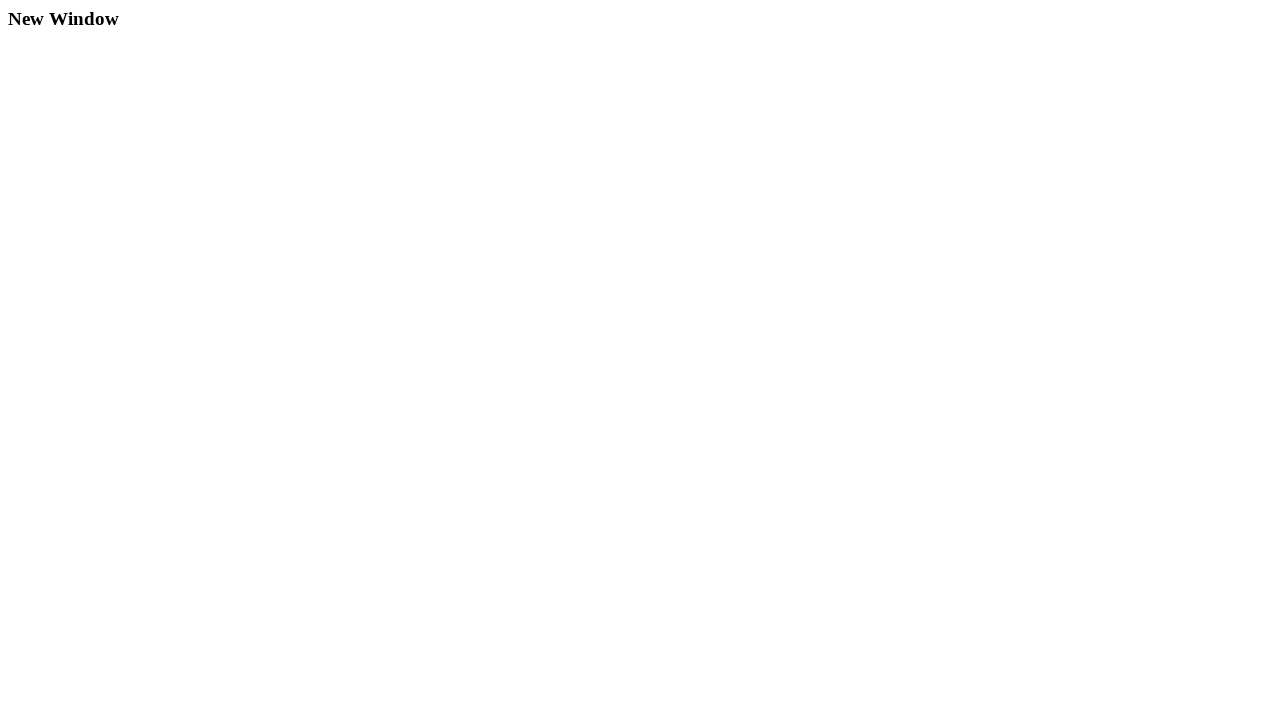

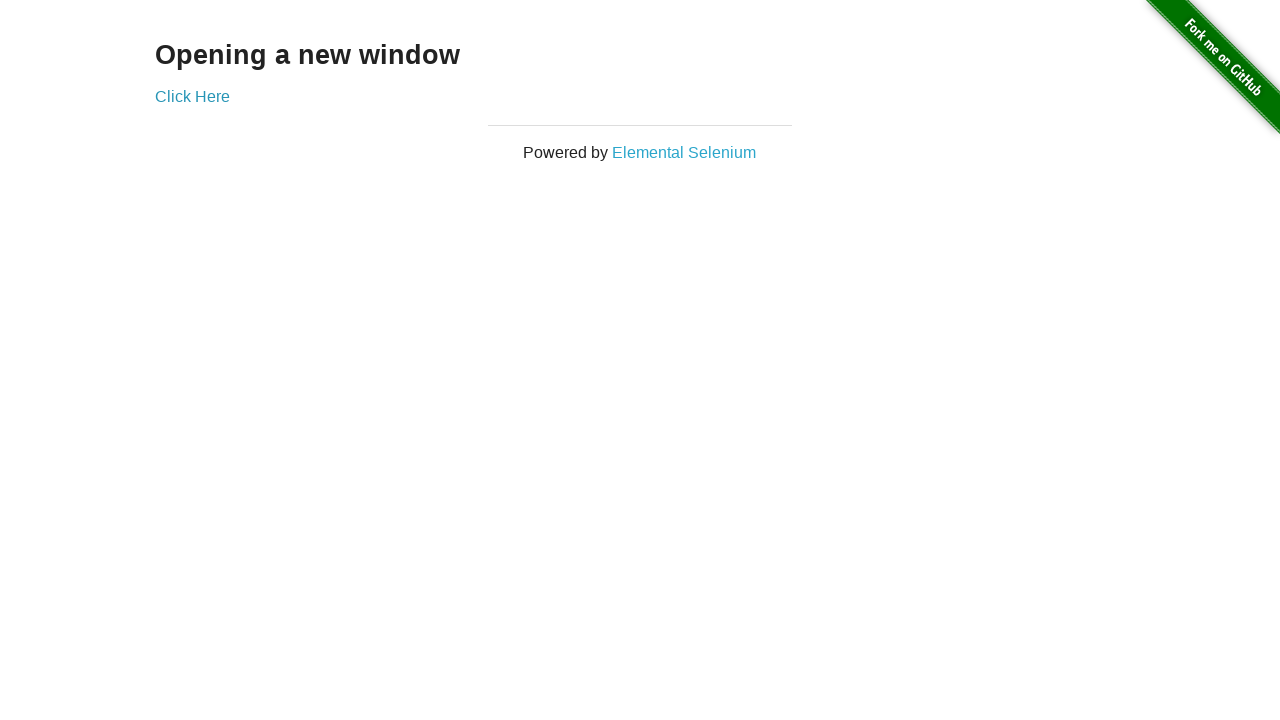